Tests the Selenium web form by filling a text box and submitting the form, then verifying the success message

Starting URL: https://www.selenium.dev/selenium/web/web-form.html

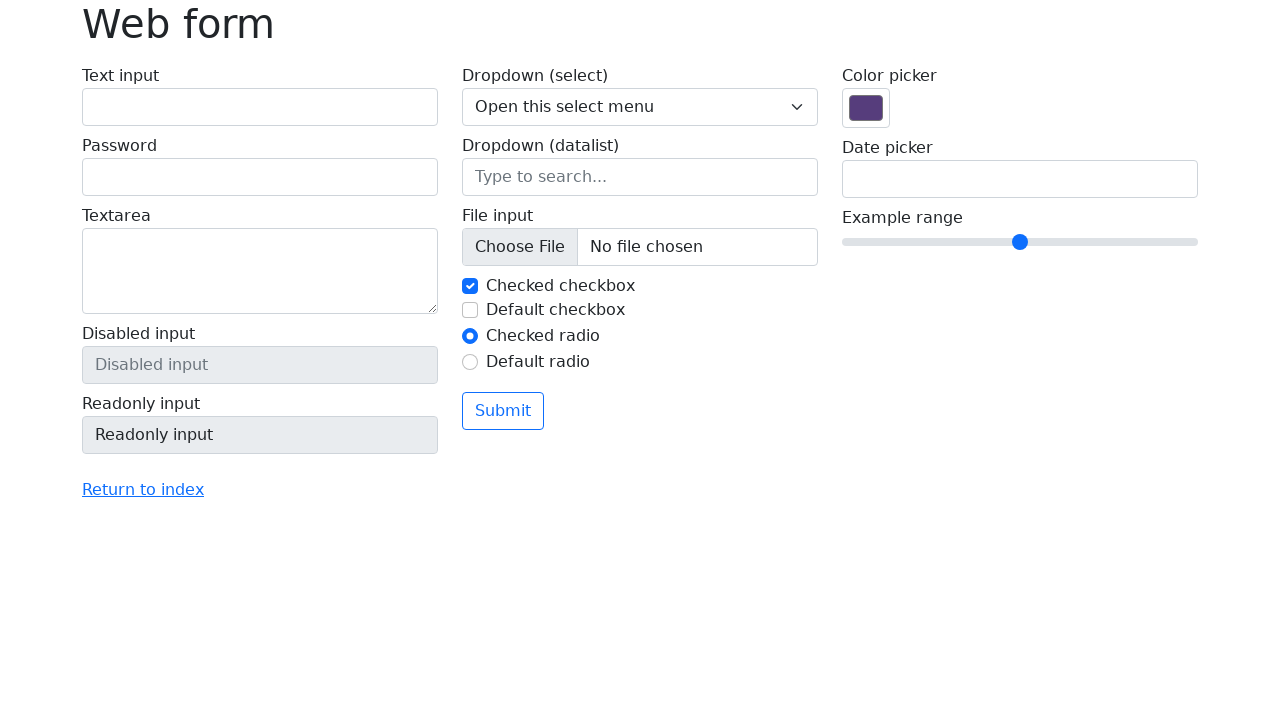

Filled text box with 'Selenium' on input[name='my-text']
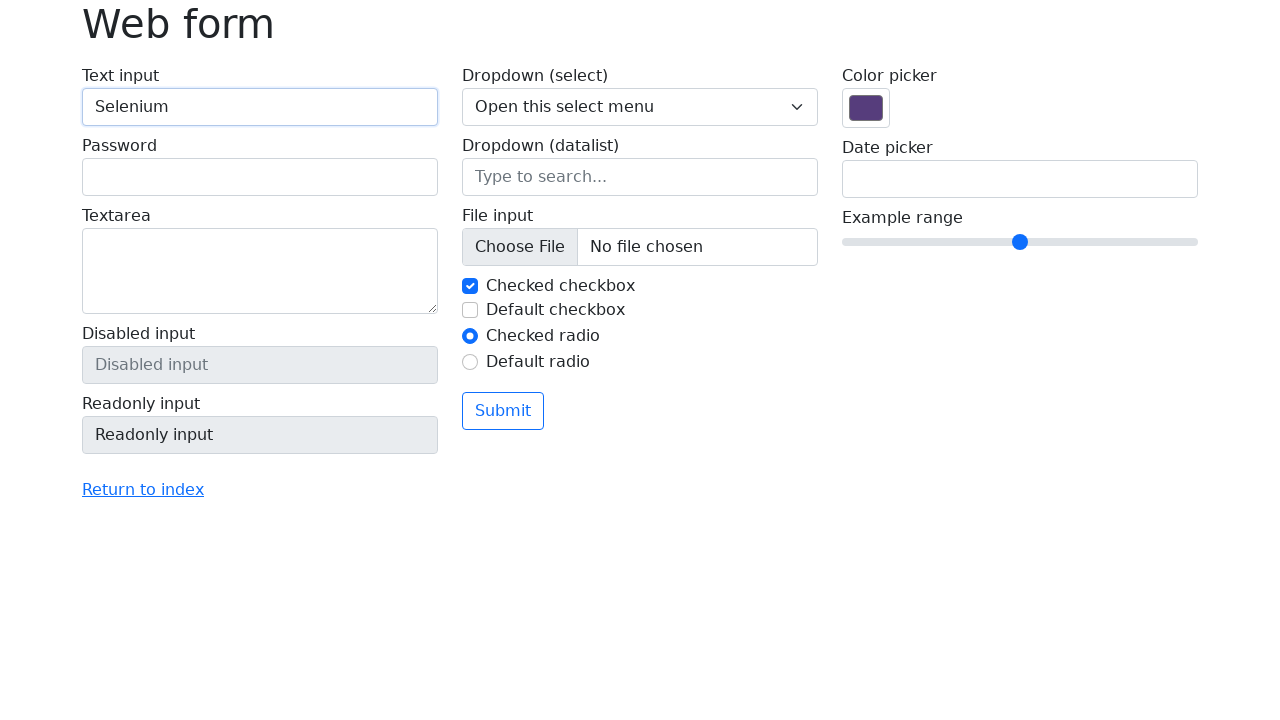

Clicked submit button at (503, 411) on button
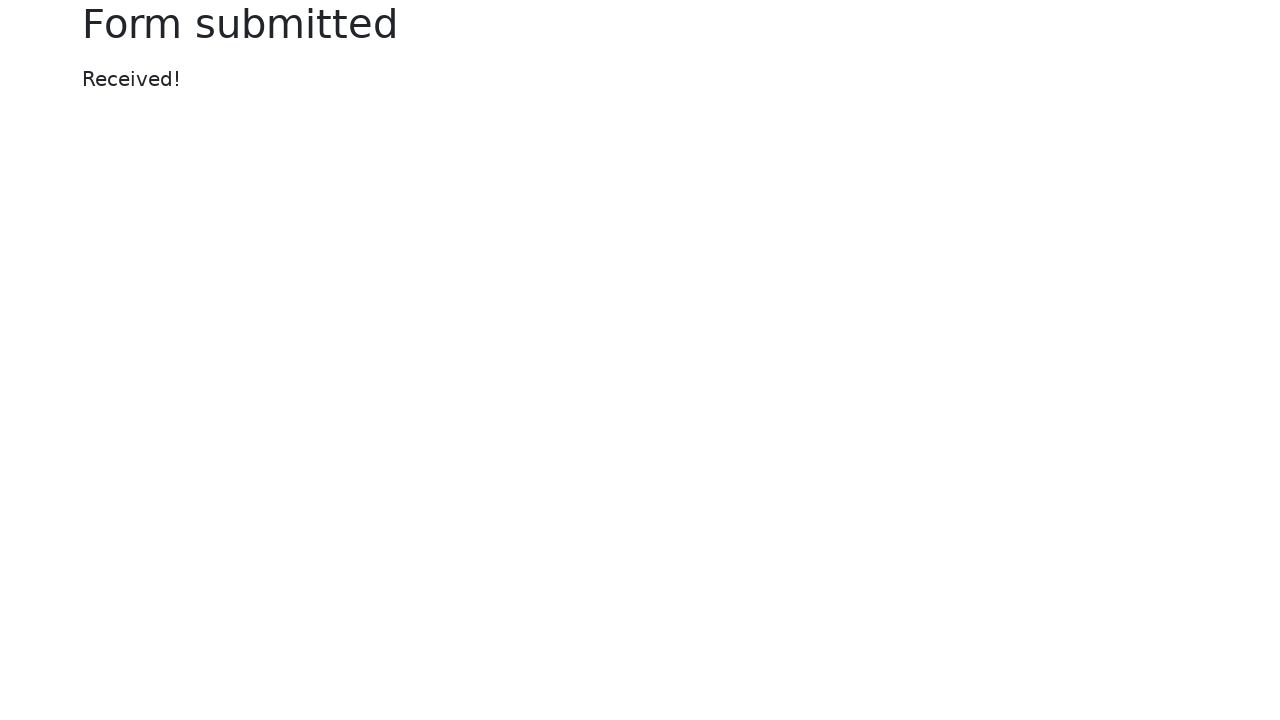

Success message appeared after form submission
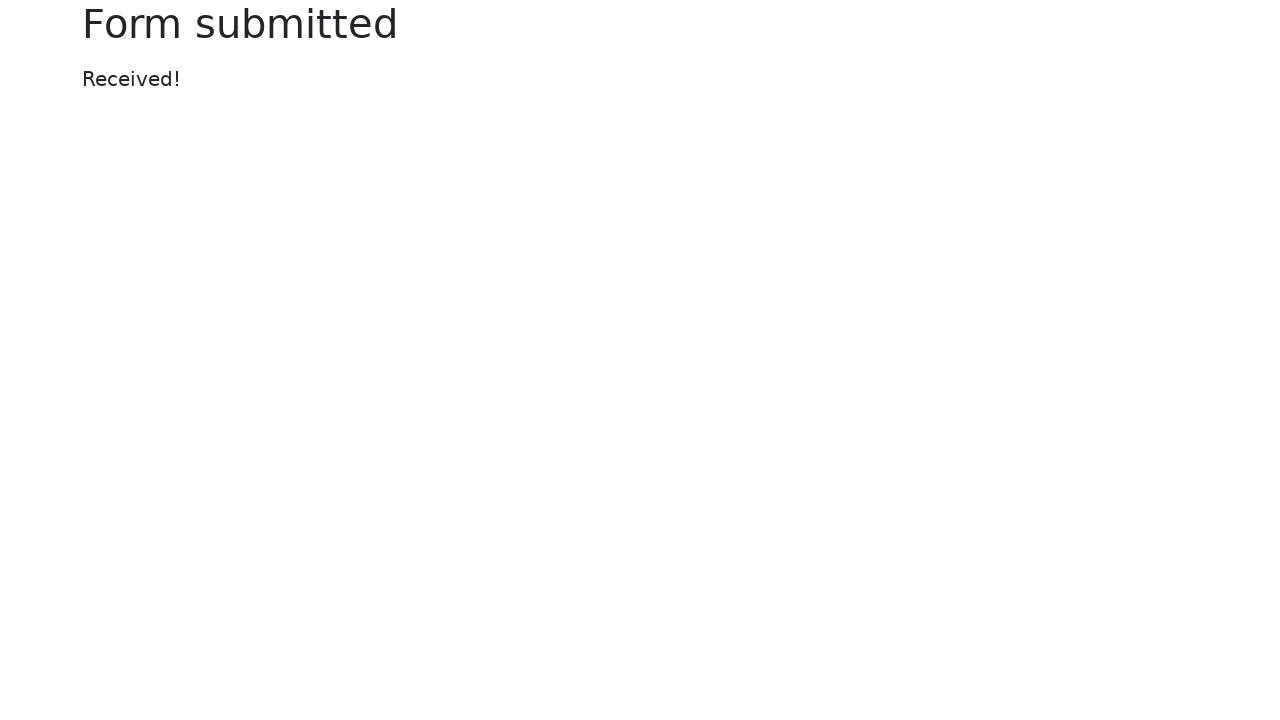

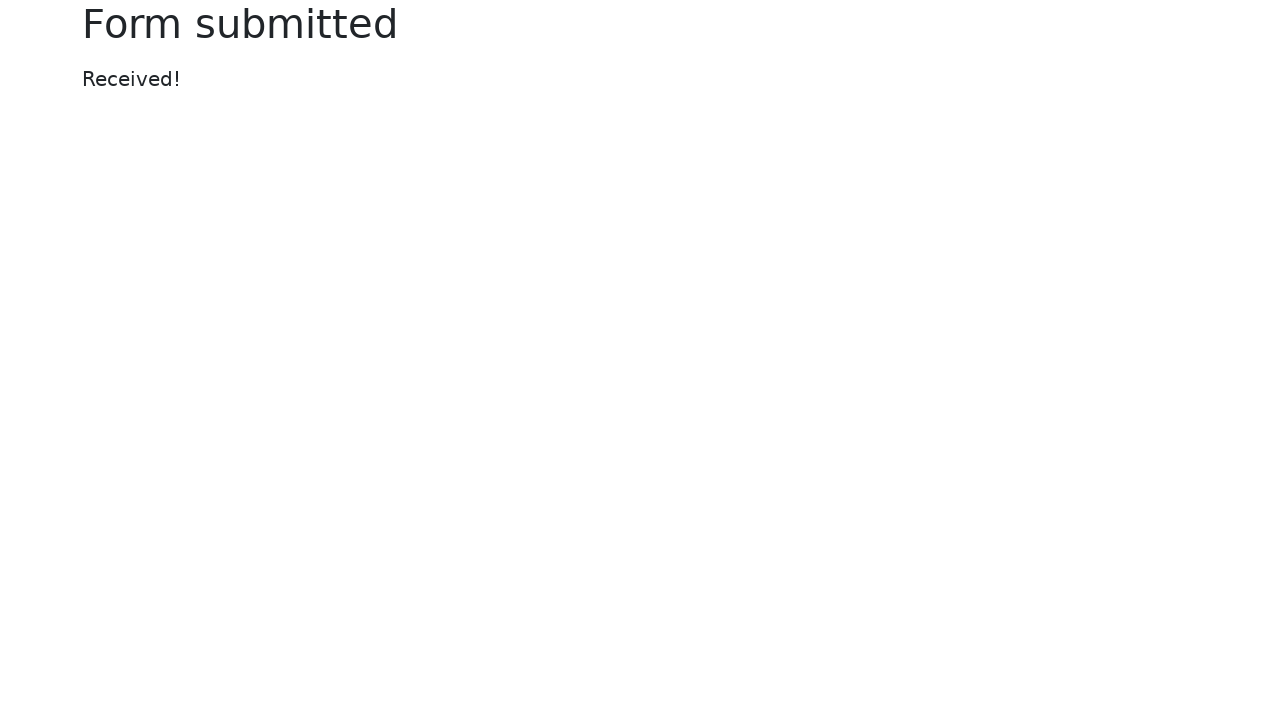